Tests a practice form by filling in first name, last name, email fields, and selecting a gender option

Starting URL: https://demoqa.com/automation-practice-form

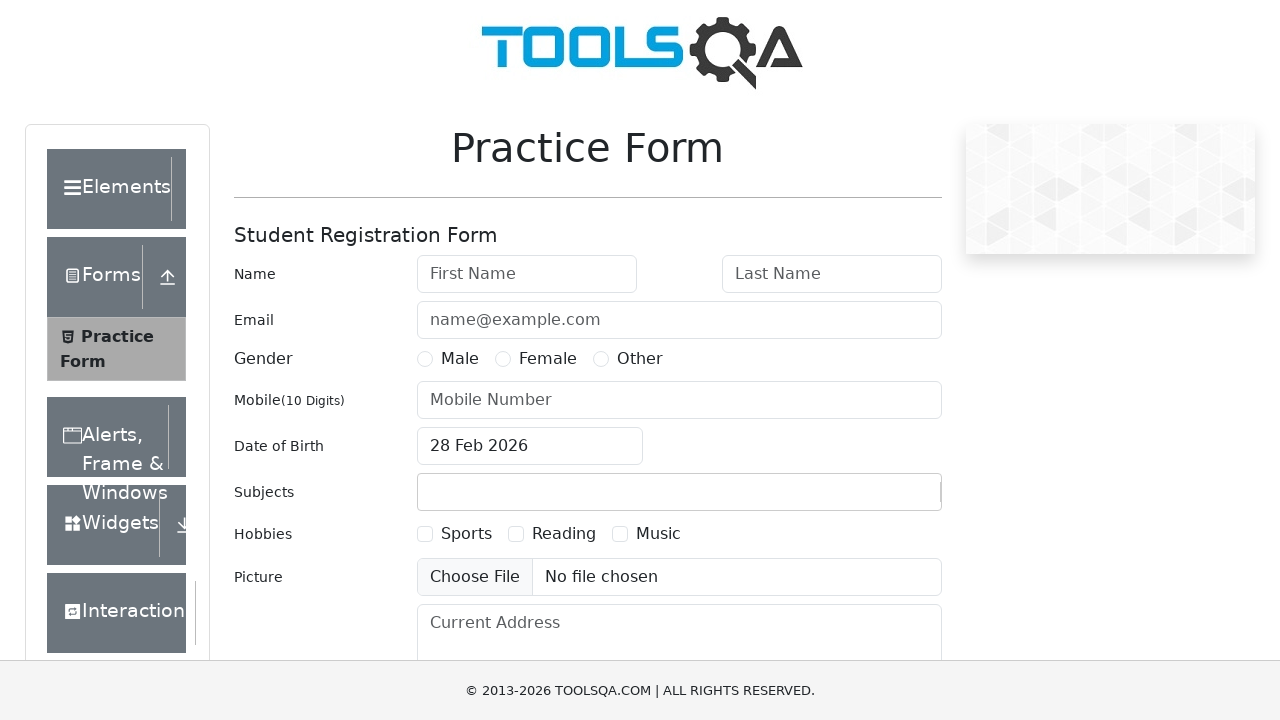

Filled first name field with 'Shakir' on input#firstName
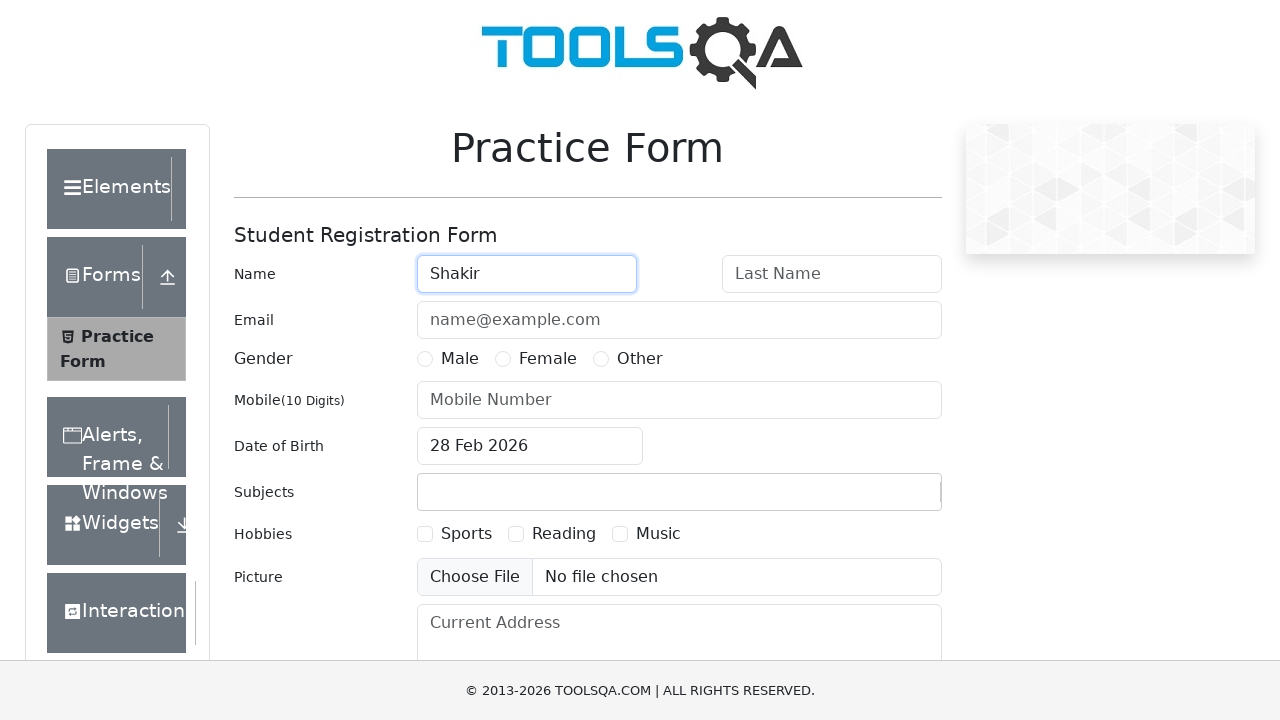

Filled last name field with 'Hussain' on input#lastName
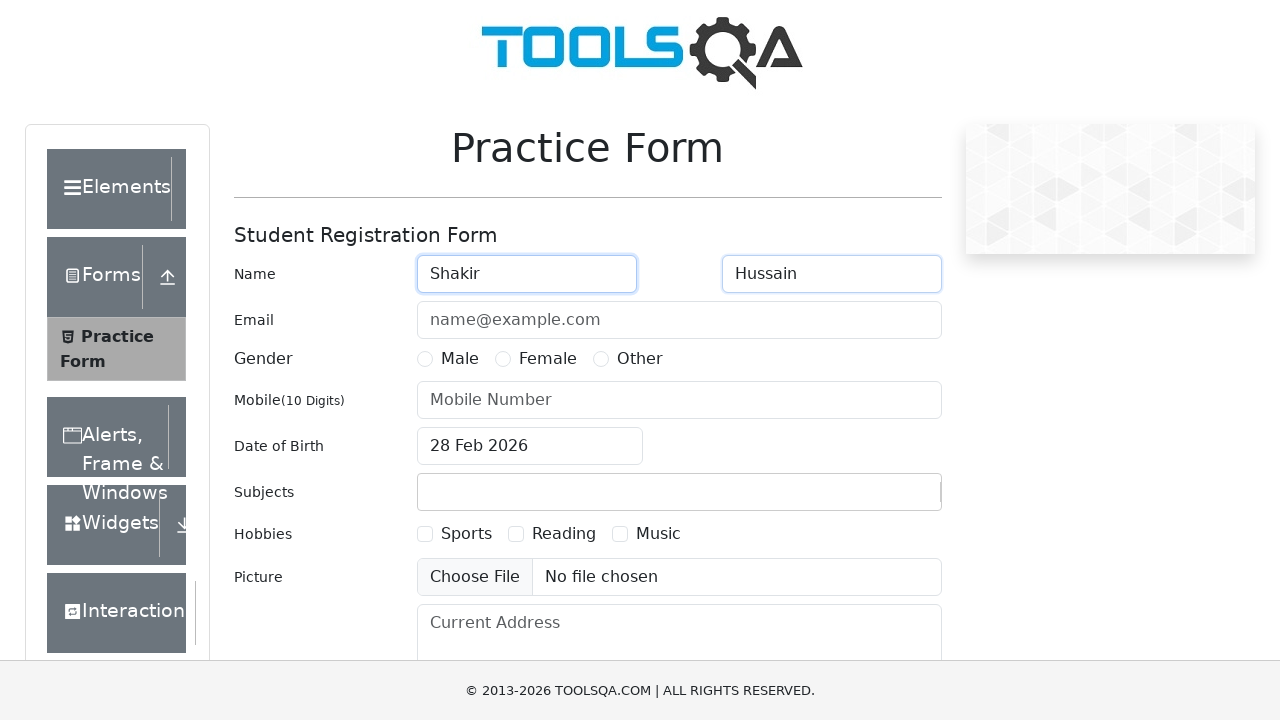

Filled email field with 'shakirhussain_777@hotmail.com' on input#userEmail
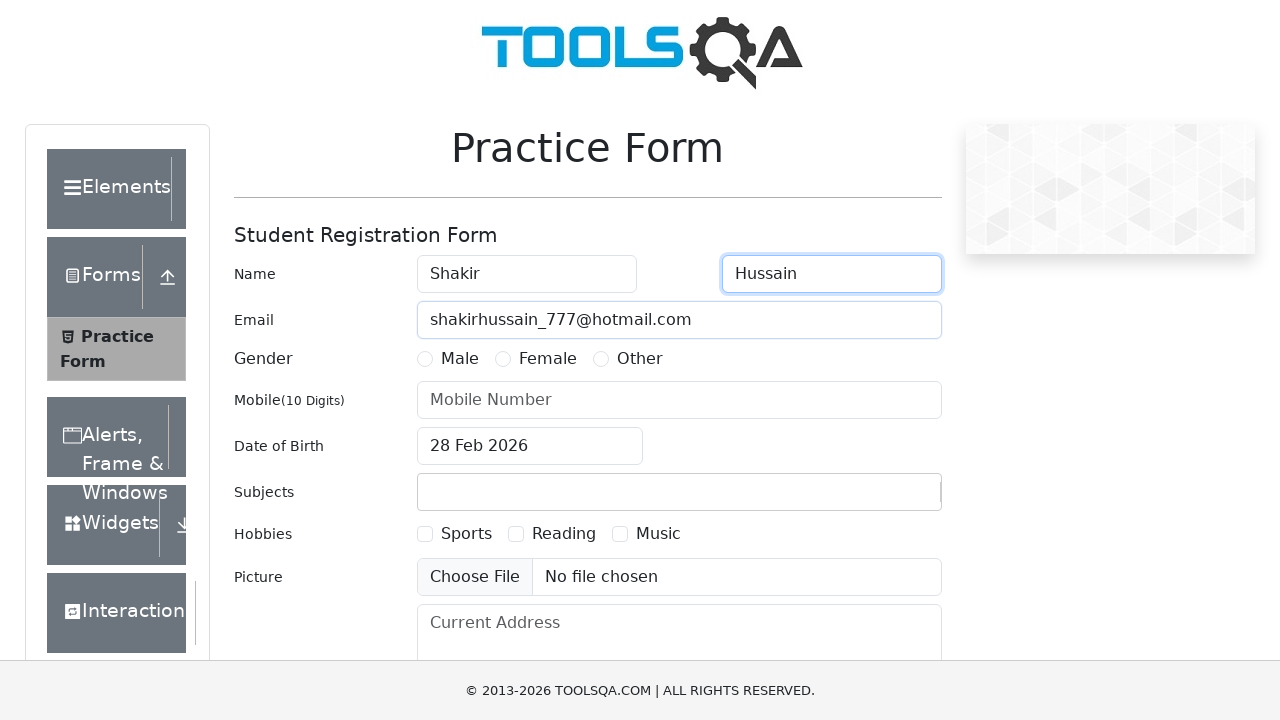

Selected Male gender option at (460, 359) on label:has-text('Male')
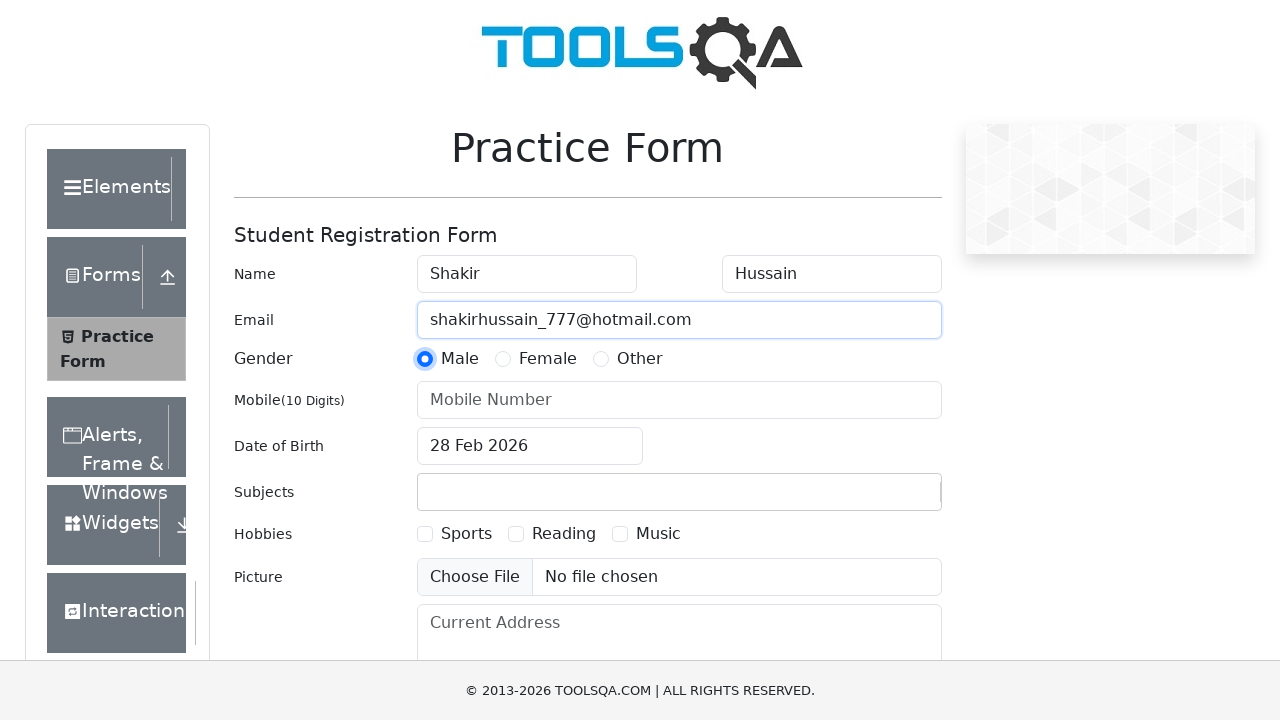

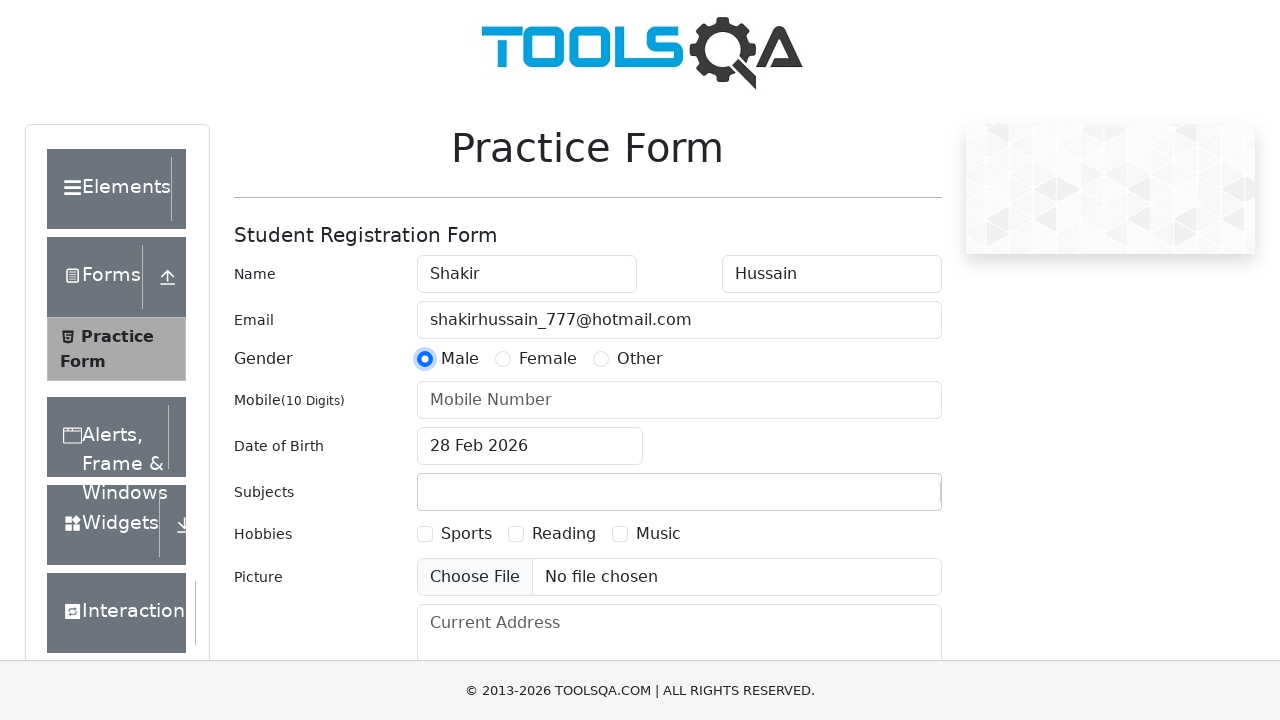